Tests drag and drop functionality on DemoQA by dragging an element to the drop zone and verifying the "Dropped!" message appears.

Starting URL: https://demoqa.com/droppable

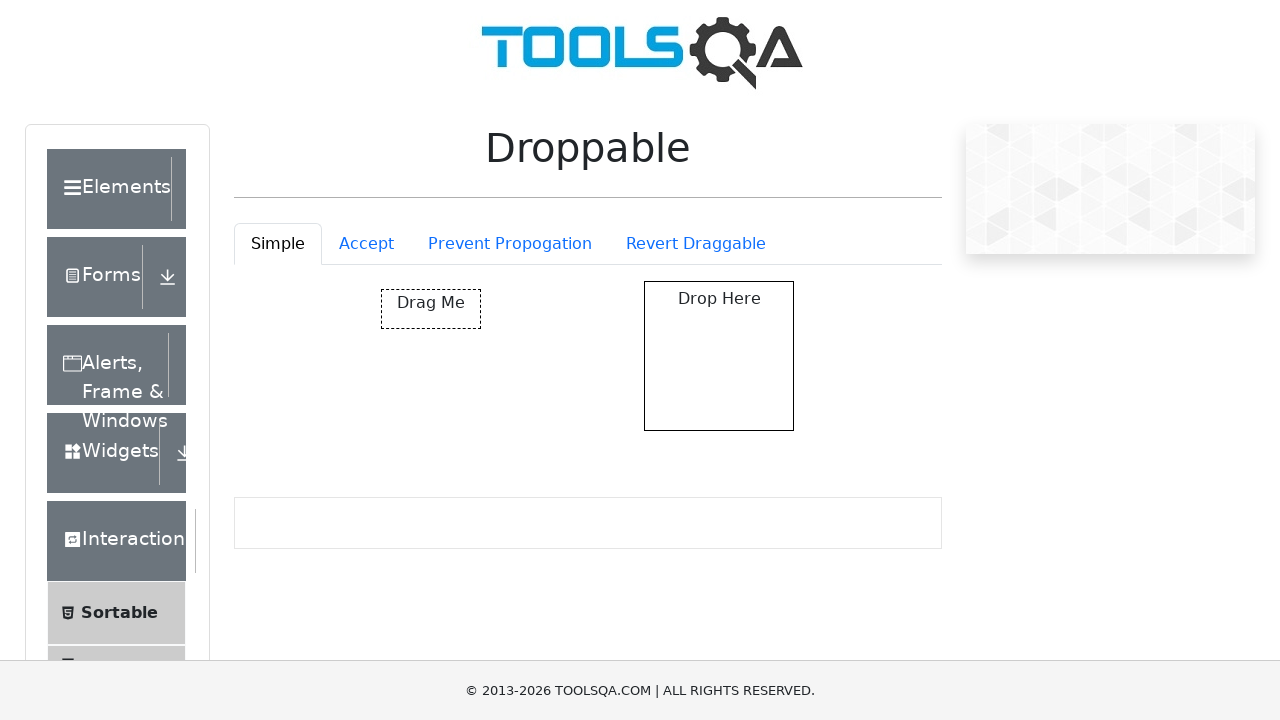

Located draggable element with id 'draggable'
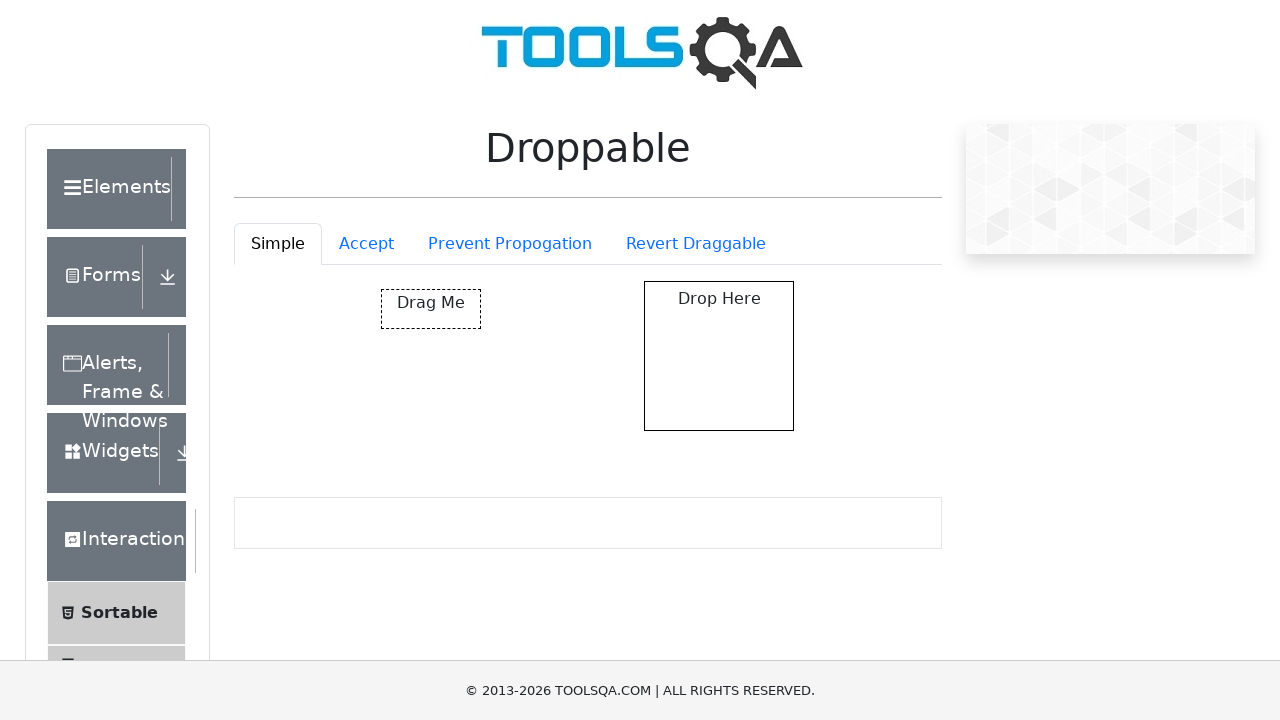

Located droppable element with id 'droppable'
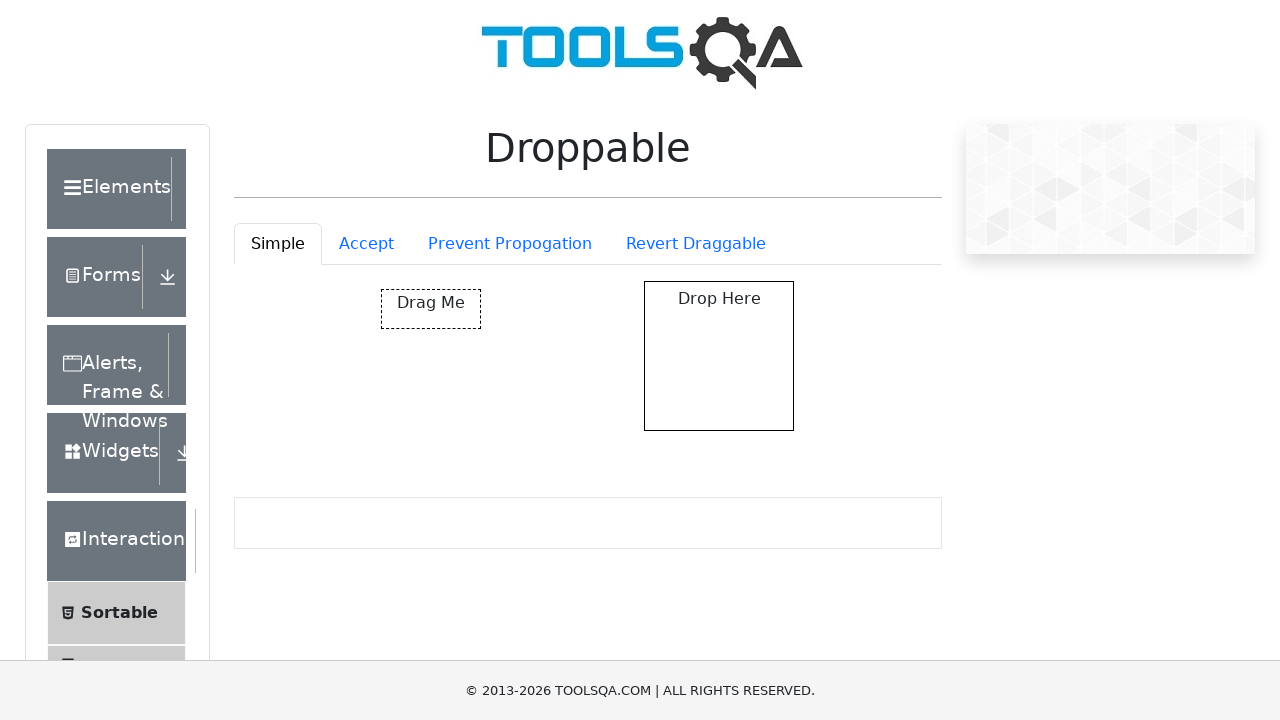

Dragged element to drop zone at (719, 356)
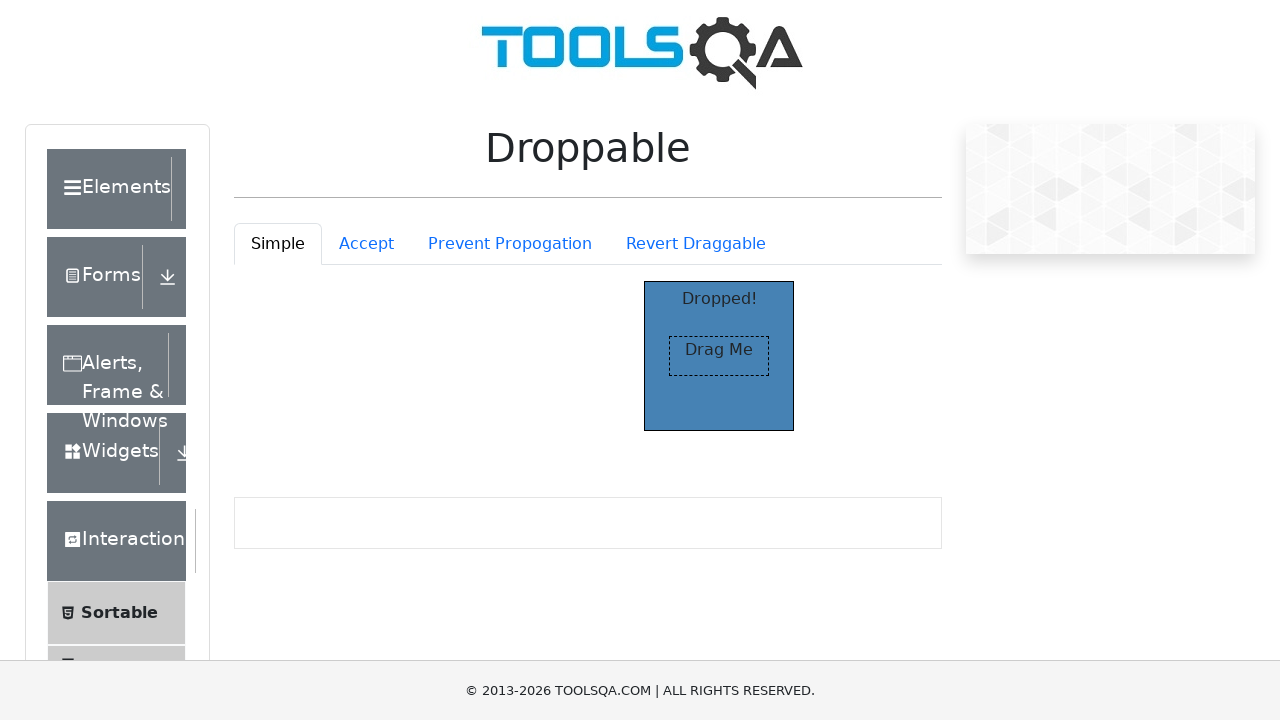

Located dropped text element within droppable area
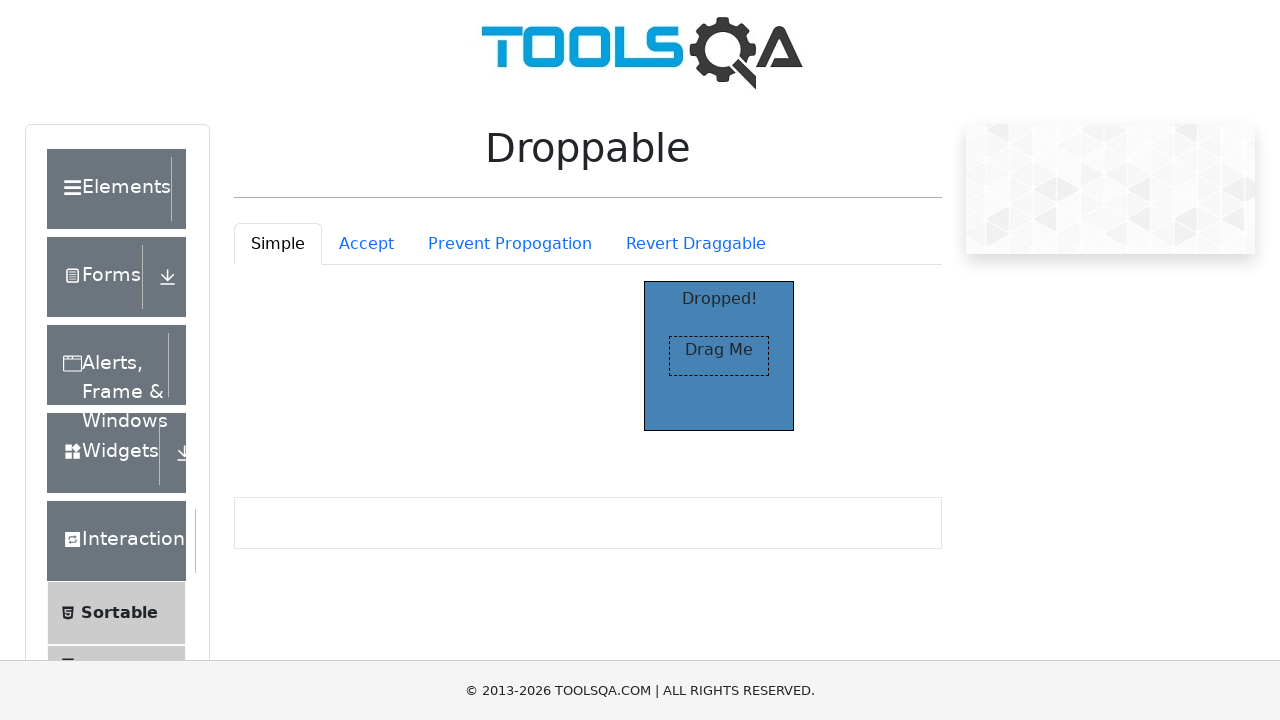

Verified 'Dropped!' text content is correct
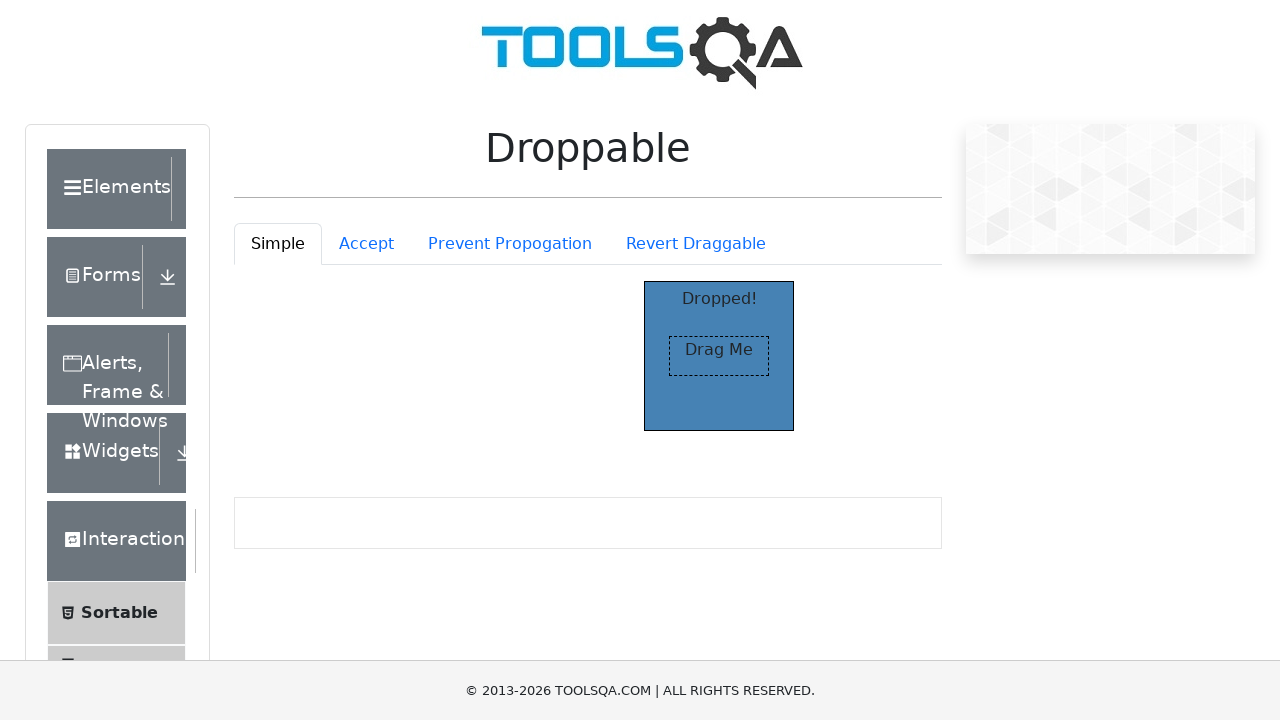

Verified 'Dropped!' text is visible on page
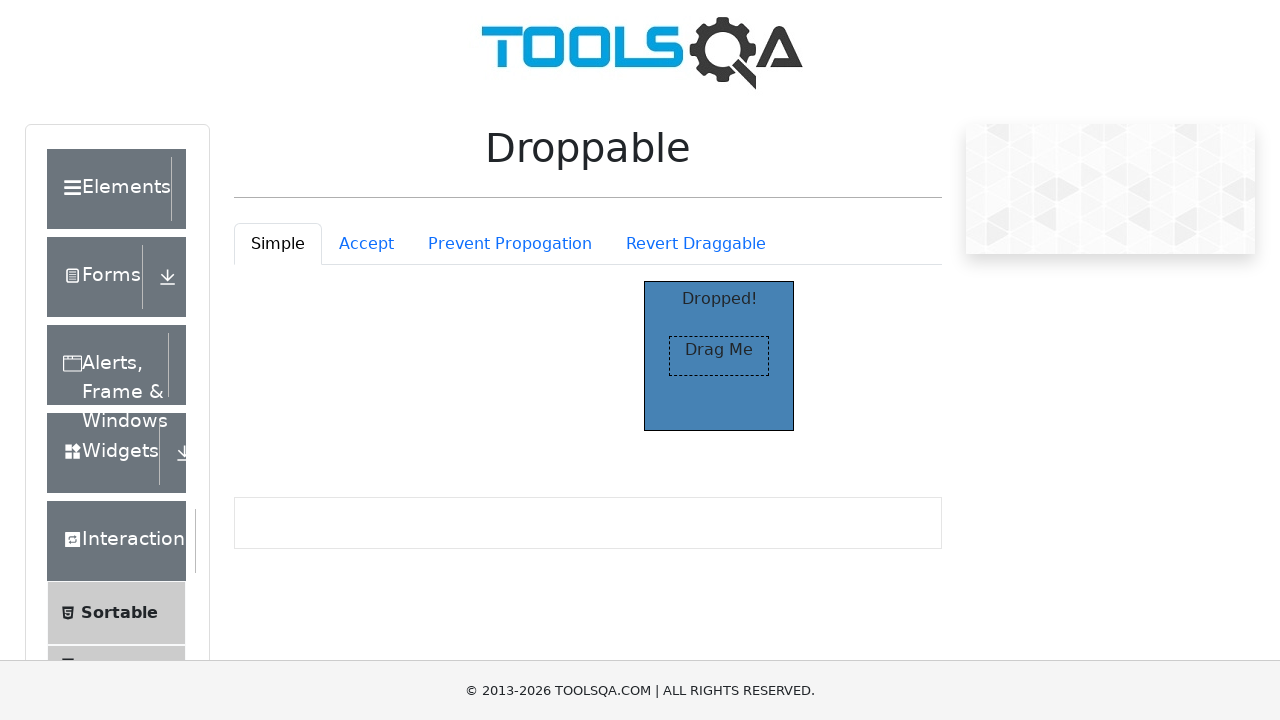

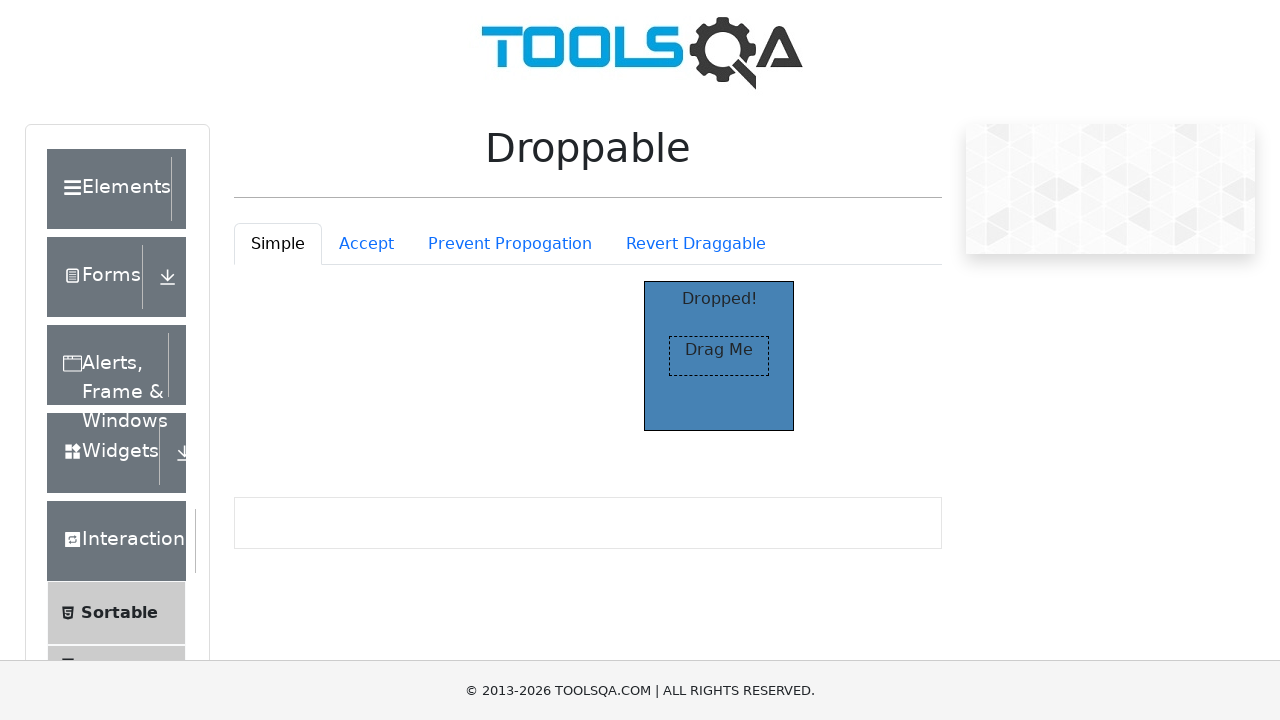